Tests keyboard interactions on a GitHub wiki page by scrolling down the page using Page Down key presses

Starting URL: https://github.com/SeleniumHQ/selenium/wiki/Advanced-User-Interactions?utm_medium=email&utm_campaign=elemental-selenium-java&utm_source=61-keyboard-keys&__s=3sr9emwkgzkmjz71ypfu

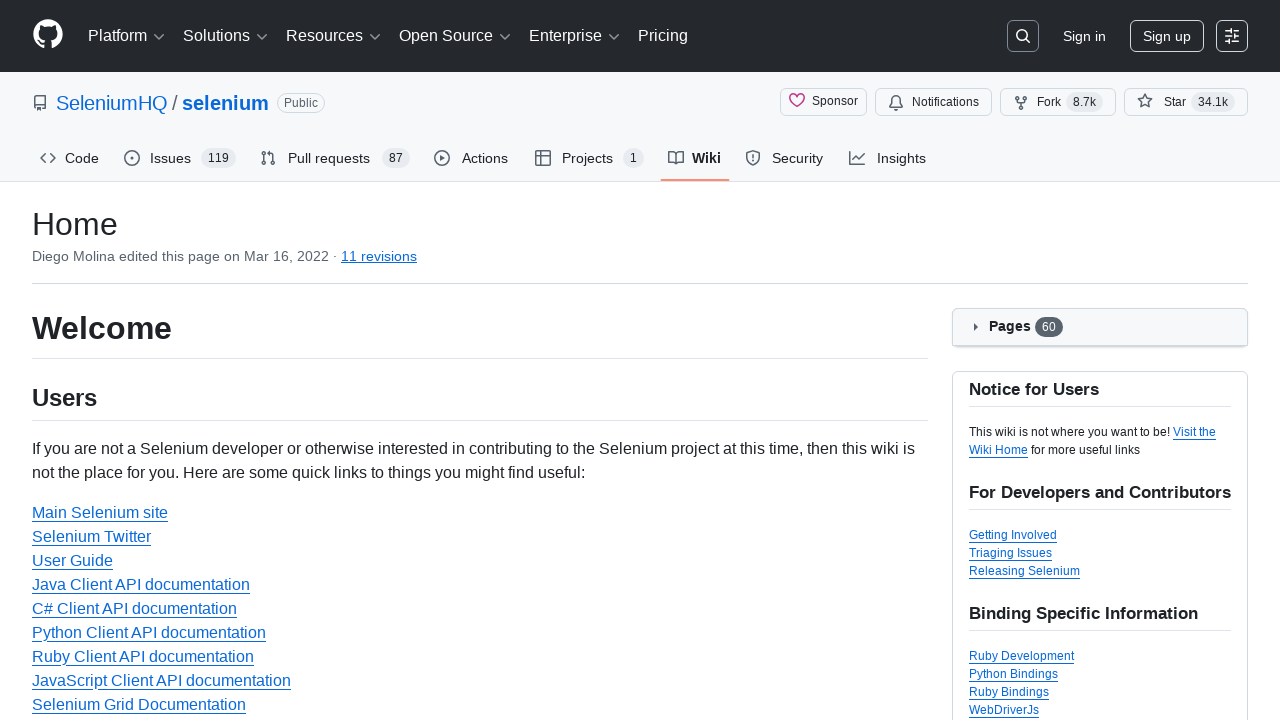

Pressed Page Down key to scroll down the GitHub wiki page
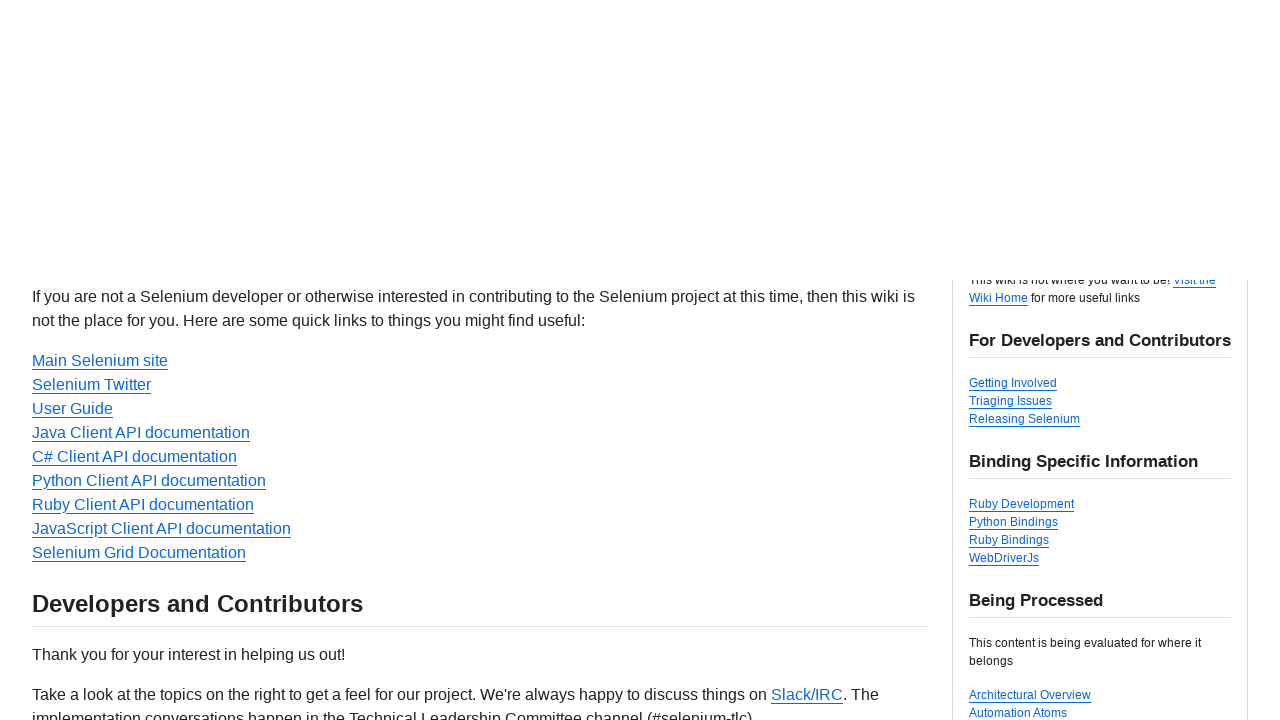

Waited 5 seconds for first scroll to complete
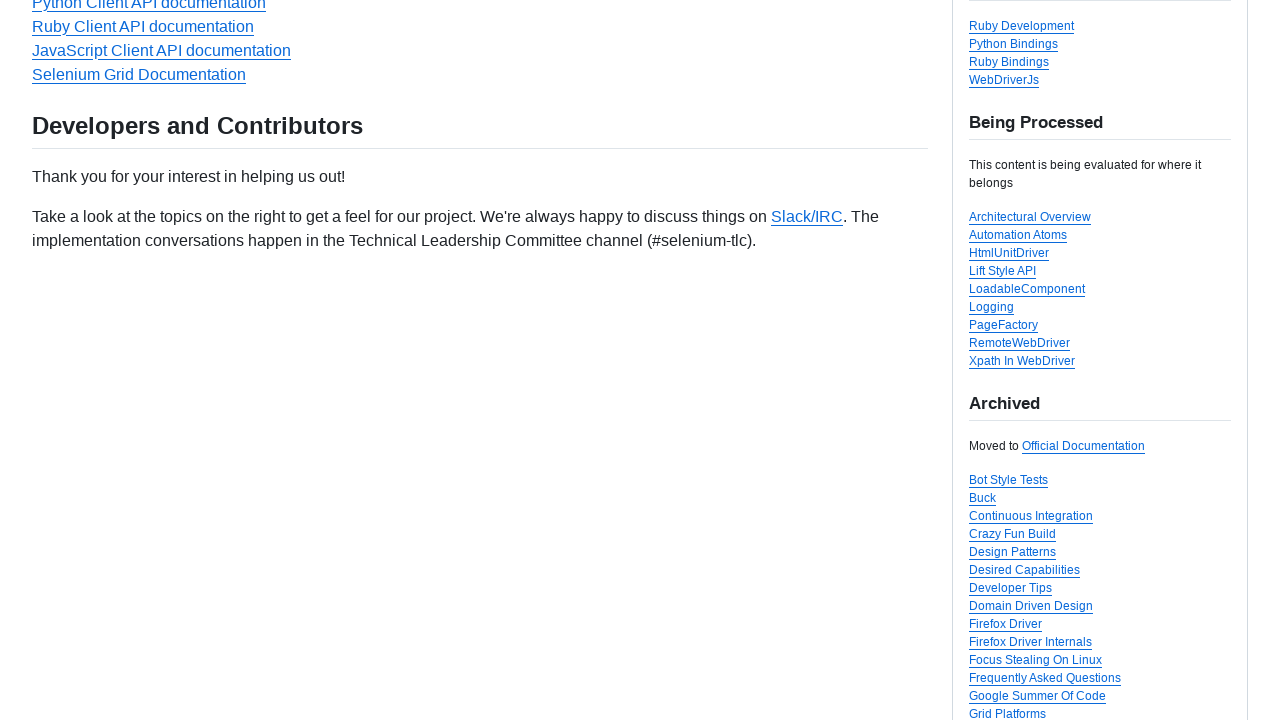

Pressed Page Down key again to scroll down further
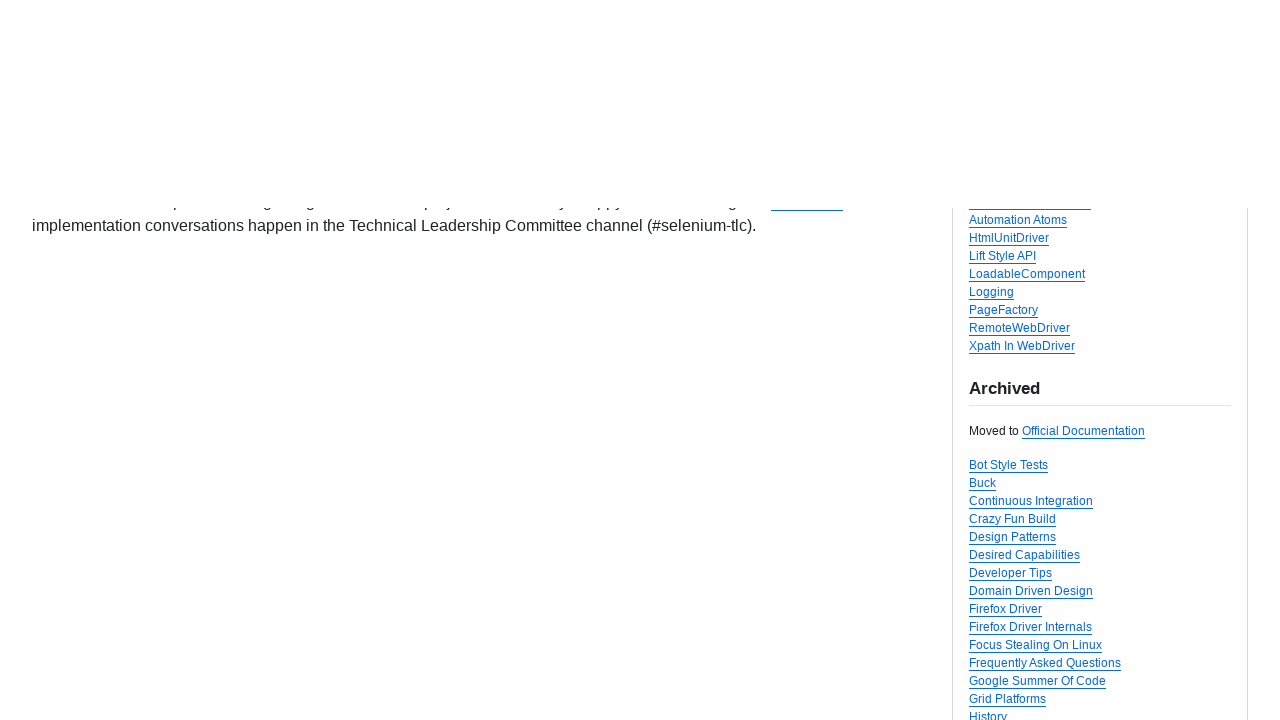

Waited 5 seconds for second scroll to complete
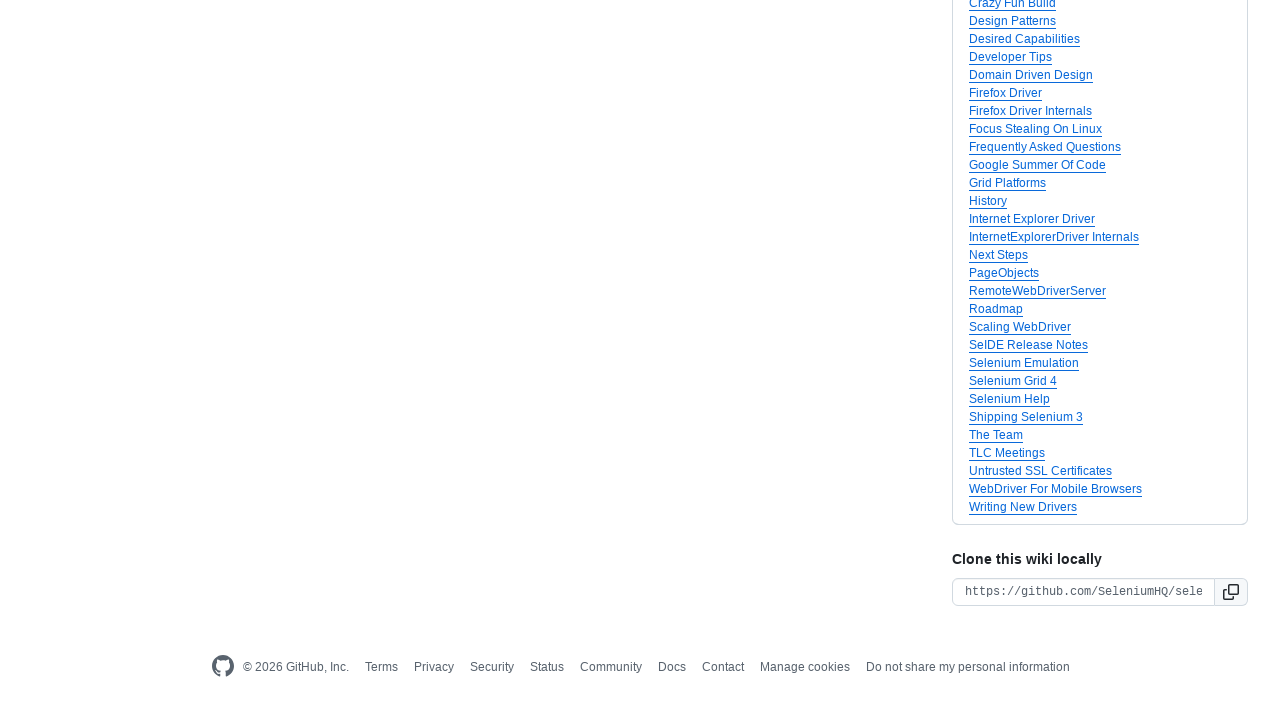

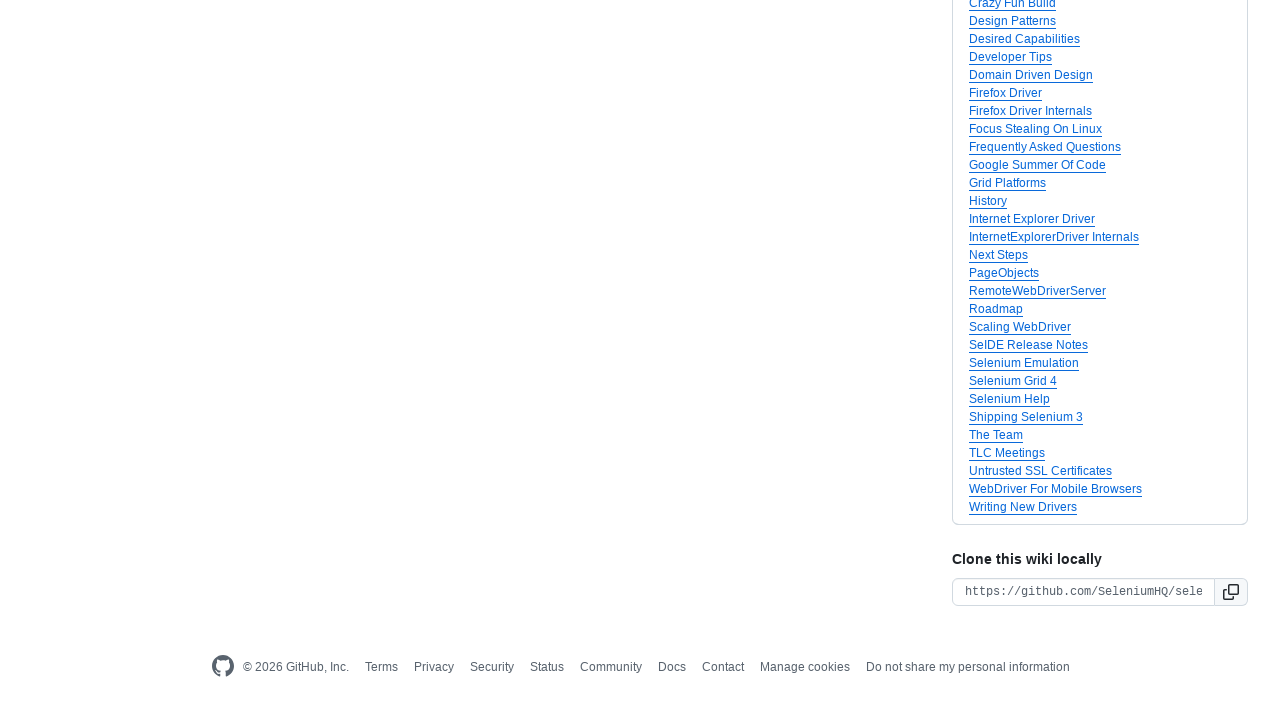